Tests checkbox and radio button interactions by selecting specific checkboxes (Cancer, Fainting Spells), selecting radio buttons (5+ days, 1-2 cups/day), then deselecting the checkboxes and verifying their states.

Starting URL: https://automationfc.github.io/multiple-fields/

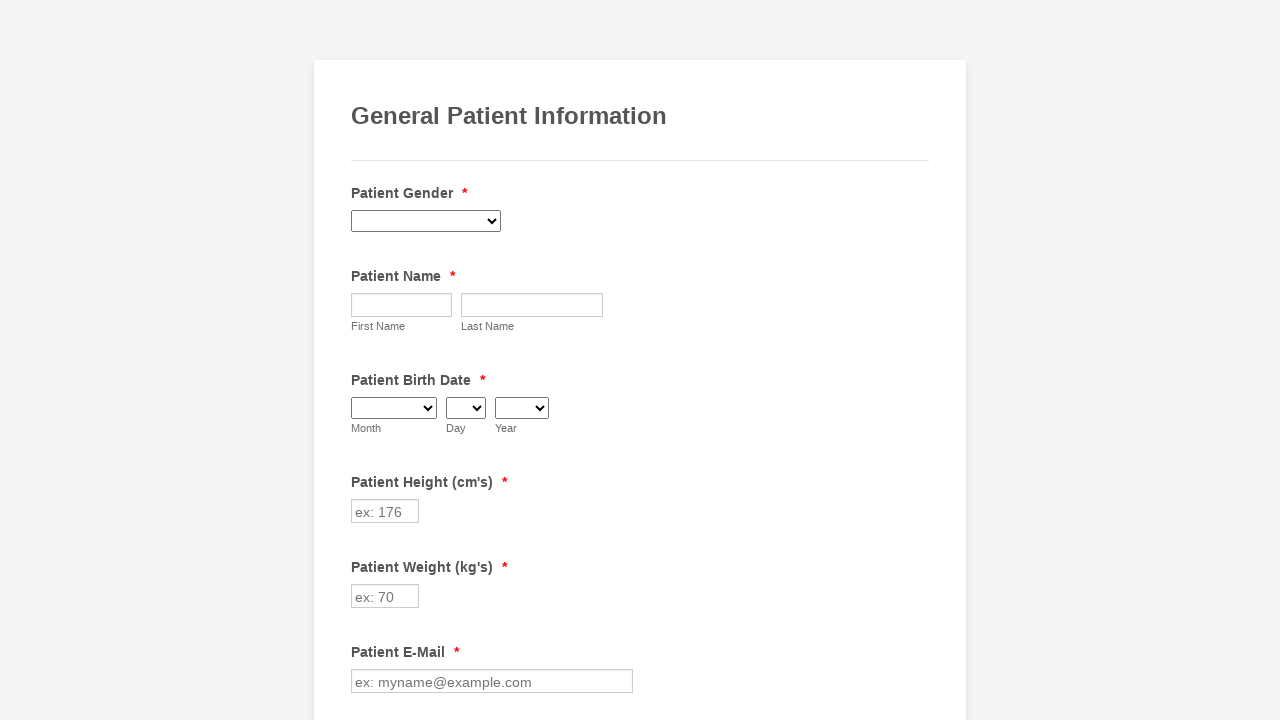

Clicked Cancer checkbox to select it at (362, 360) on xpath=//input[@value='Cancer']
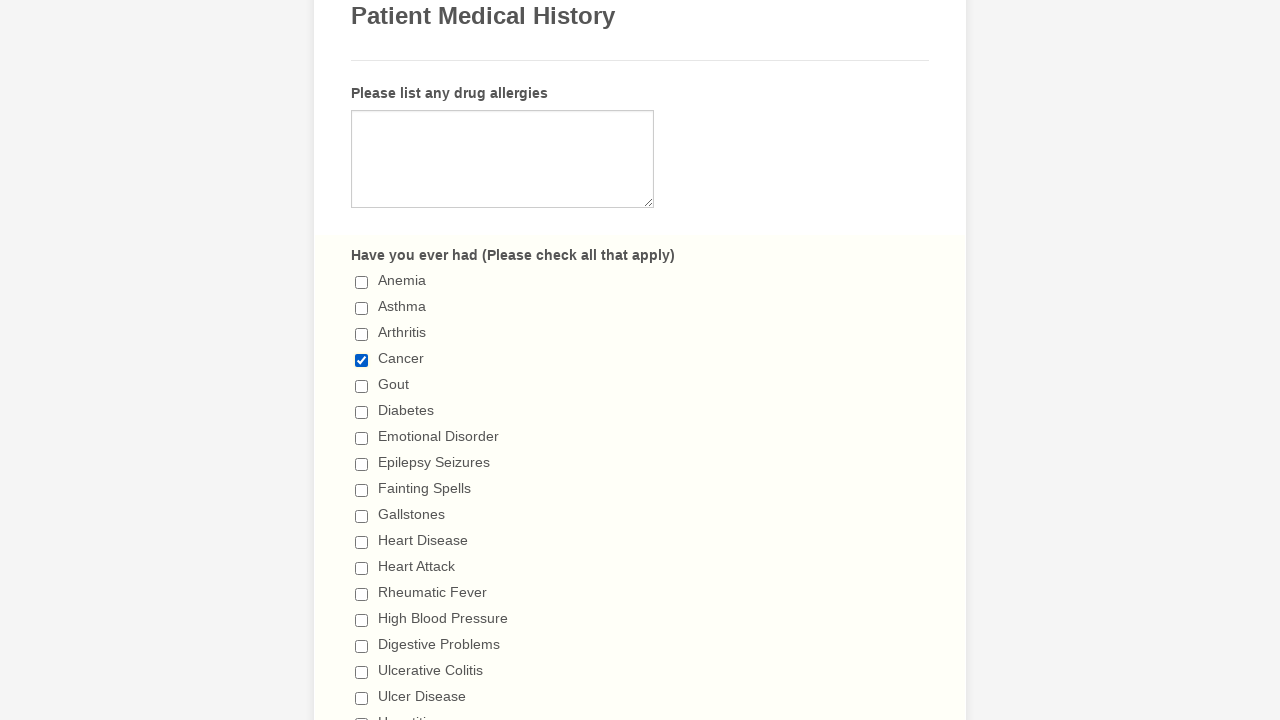

Clicked Fainting Spells checkbox to select it at (362, 490) on xpath=//input[@value='Fainting Spells']
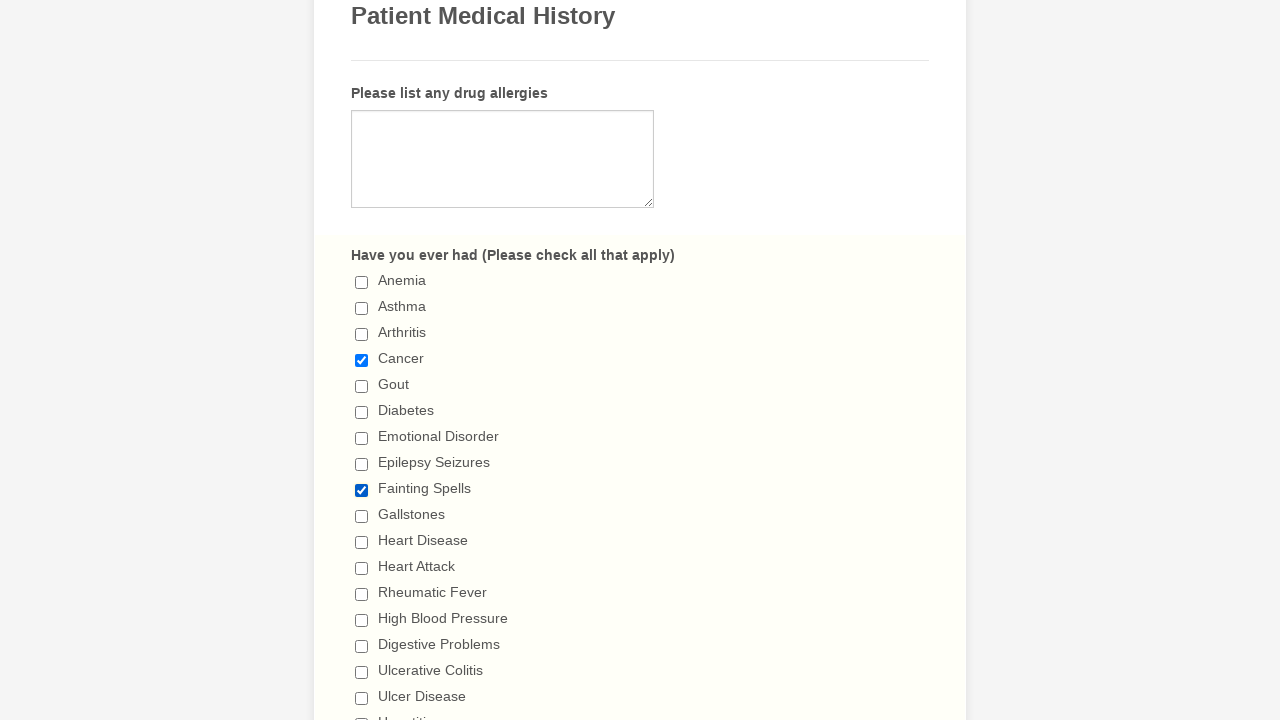

Verified Cancer checkbox is selected
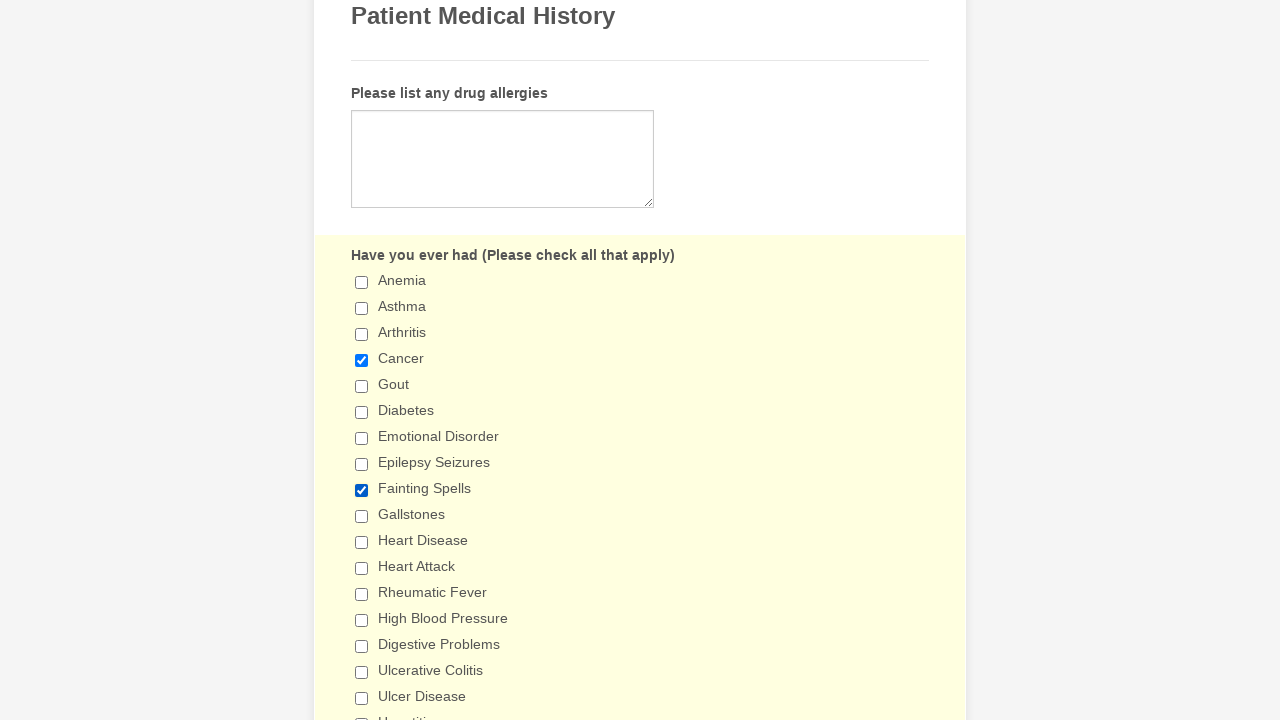

Verified Fainting Spells checkbox is selected
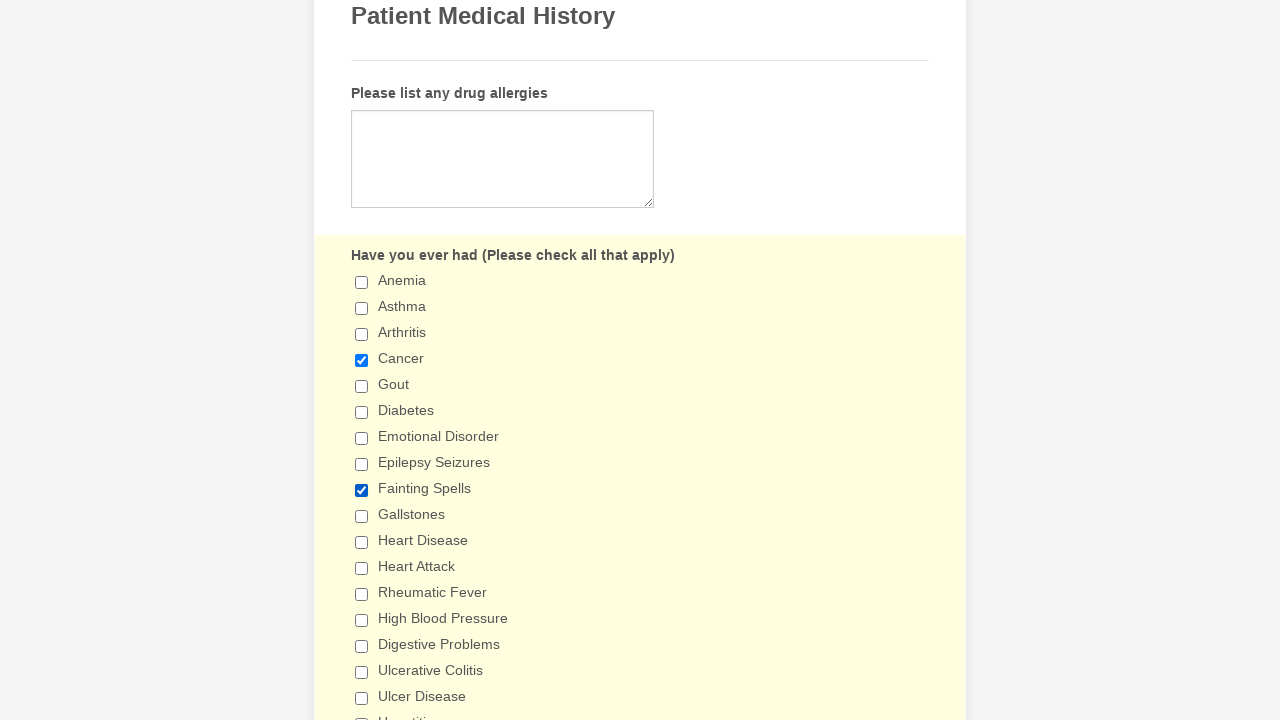

Selected '5+ days' radio button at (362, 361) on xpath=//input[@value='5+ days']
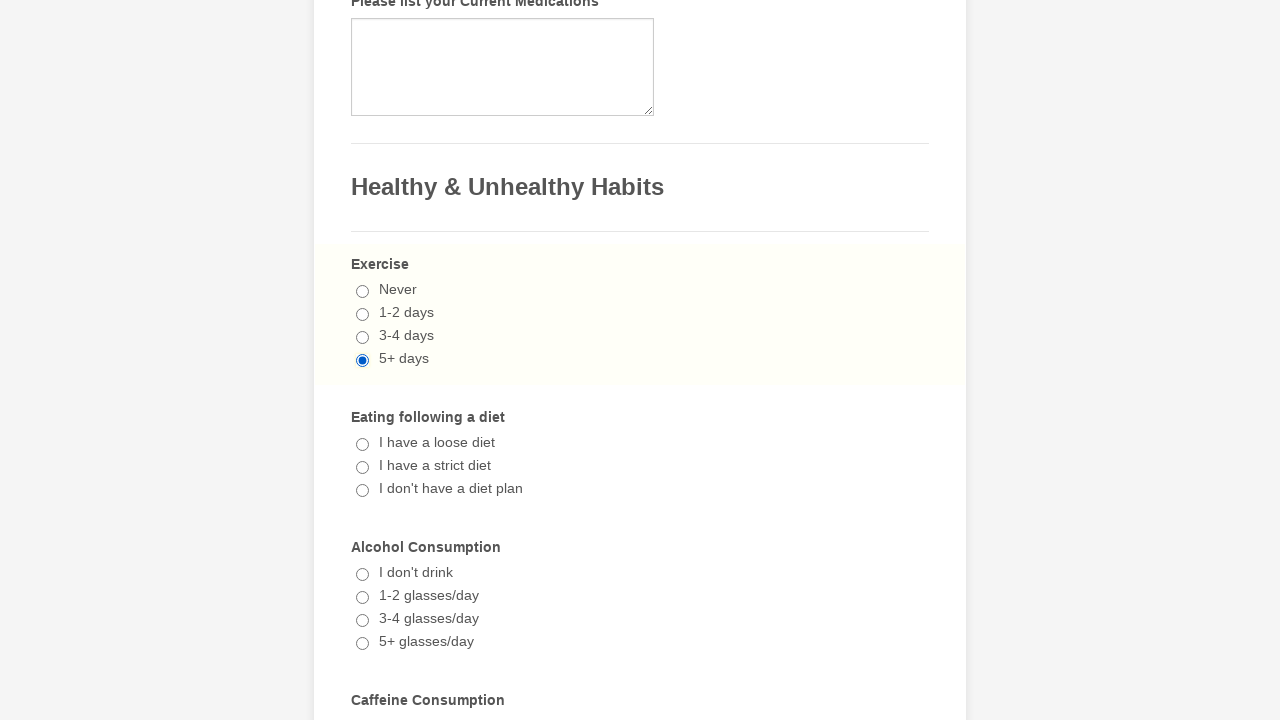

Selected '1-2 cups/day' radio button at (362, 361) on xpath=//input[@value='1-2 cups/day']
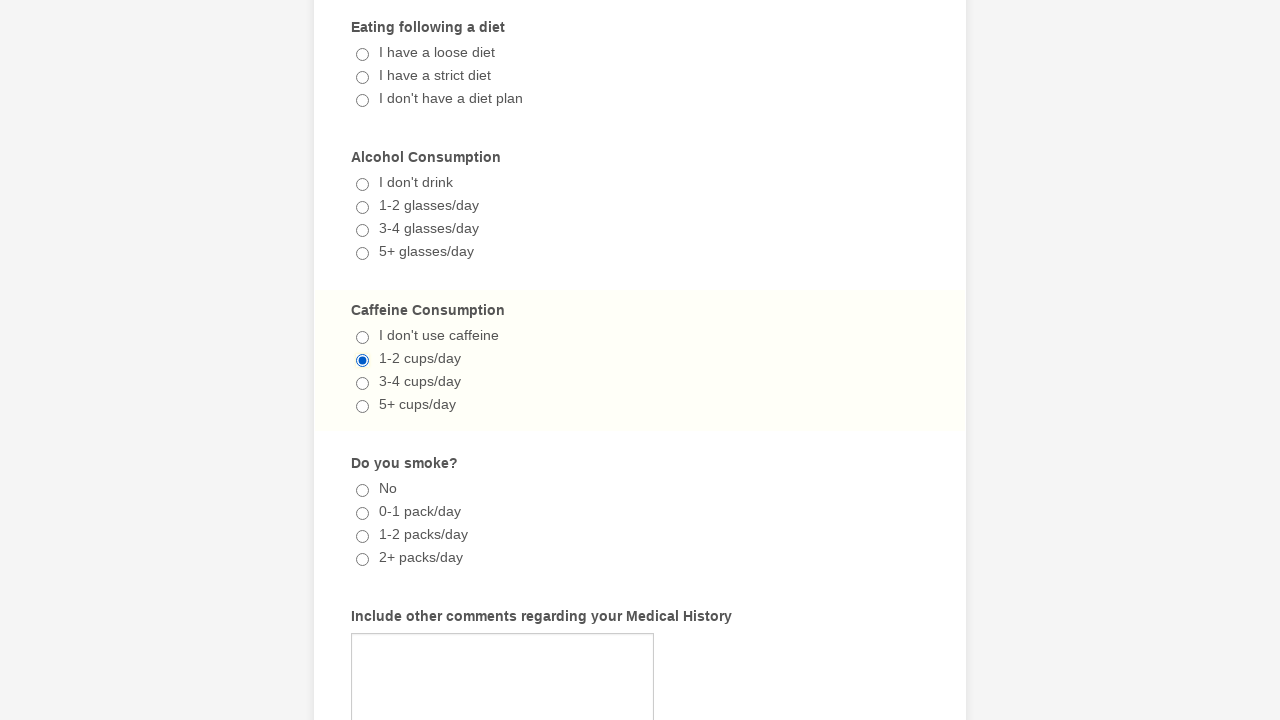

Clicked Cancer checkbox to deselect it at (362, 360) on xpath=//input[@value='Cancer']
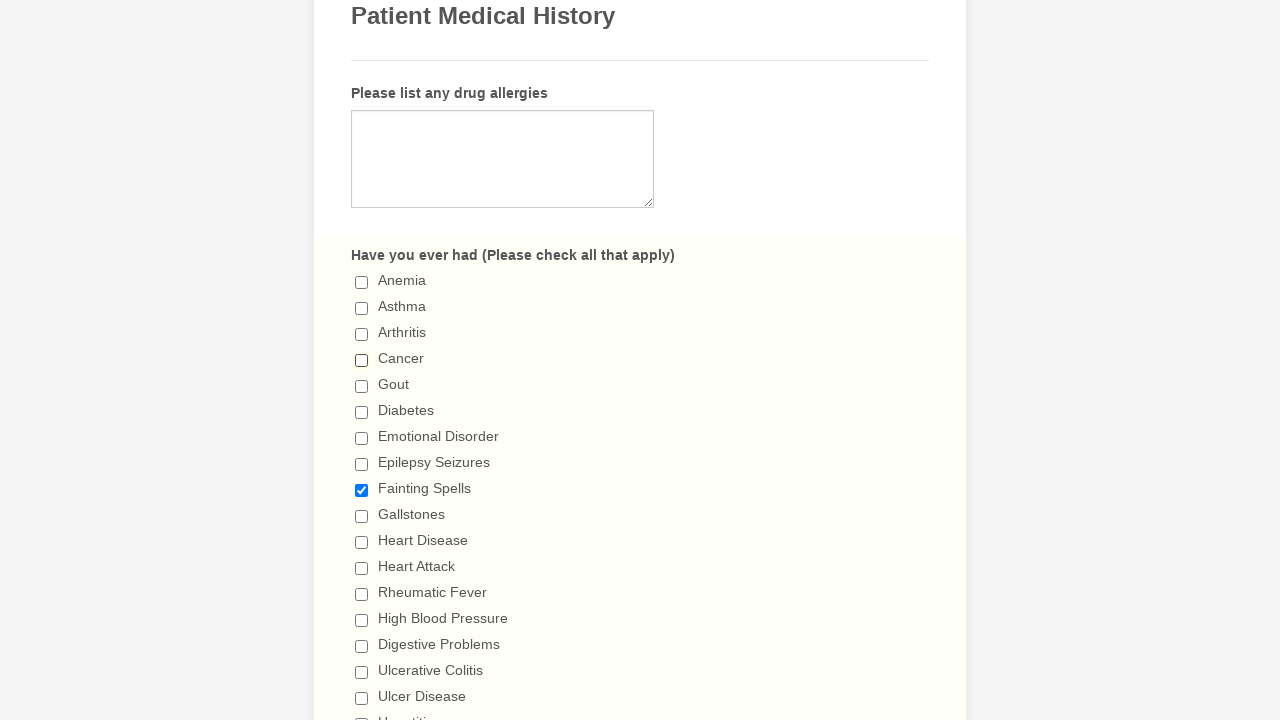

Clicked Fainting Spells checkbox to deselect it at (362, 490) on xpath=//input[@value='Fainting Spells']
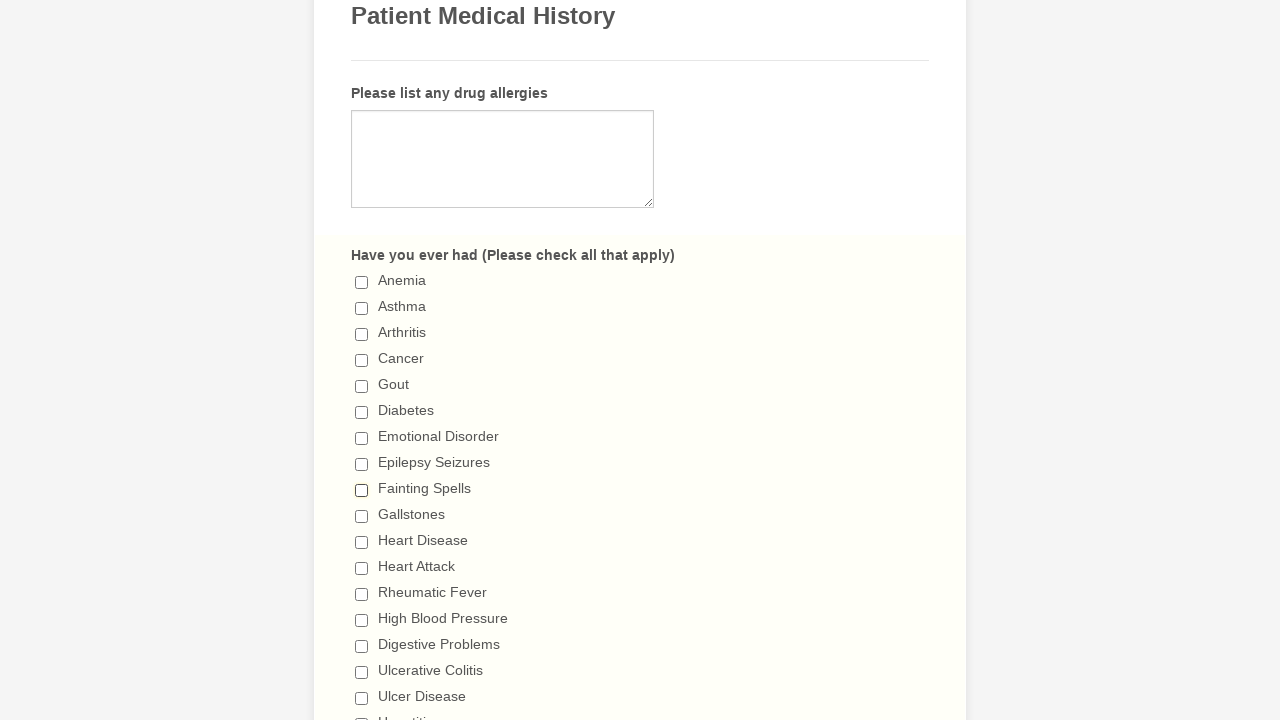

Verified Cancer checkbox is deselected
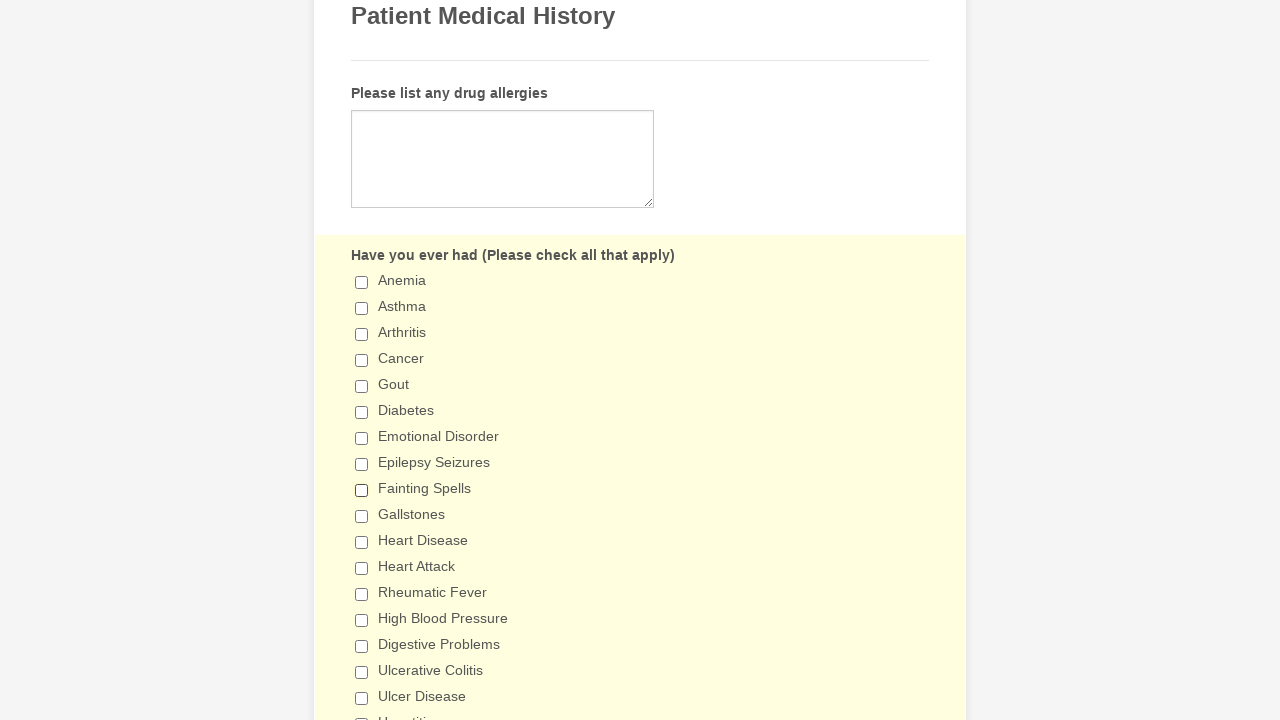

Verified Fainting Spells checkbox is deselected
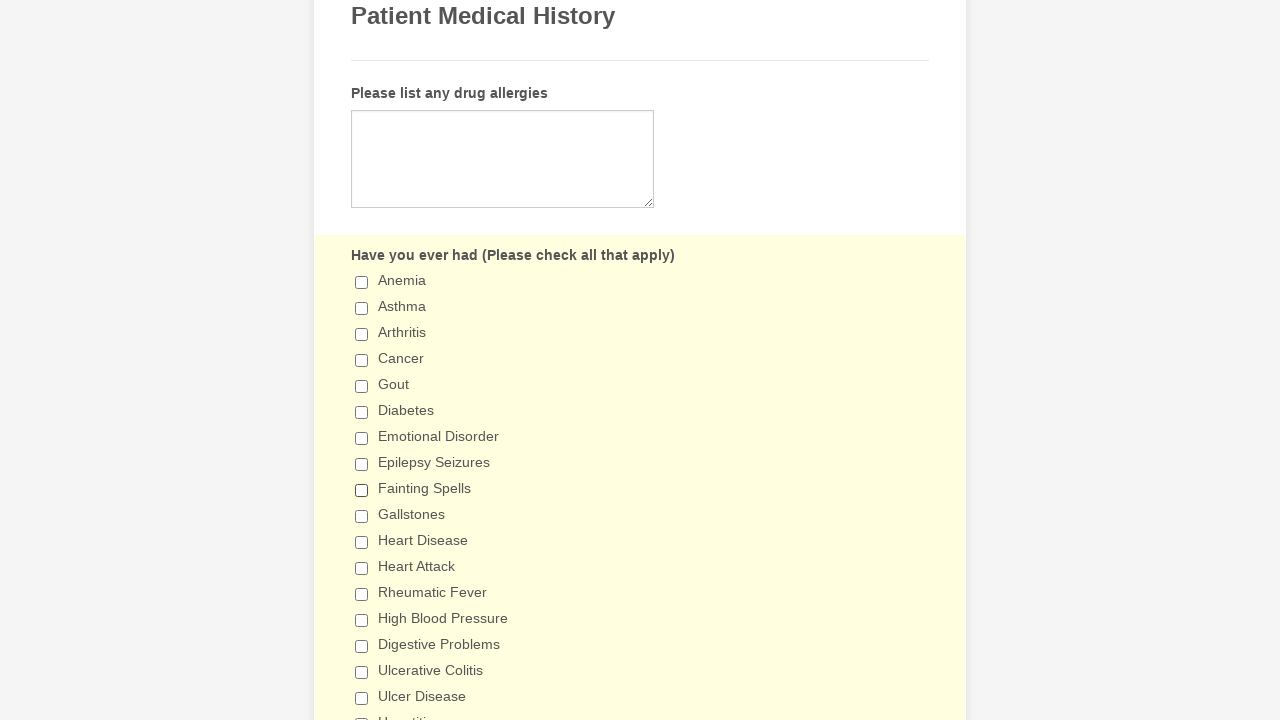

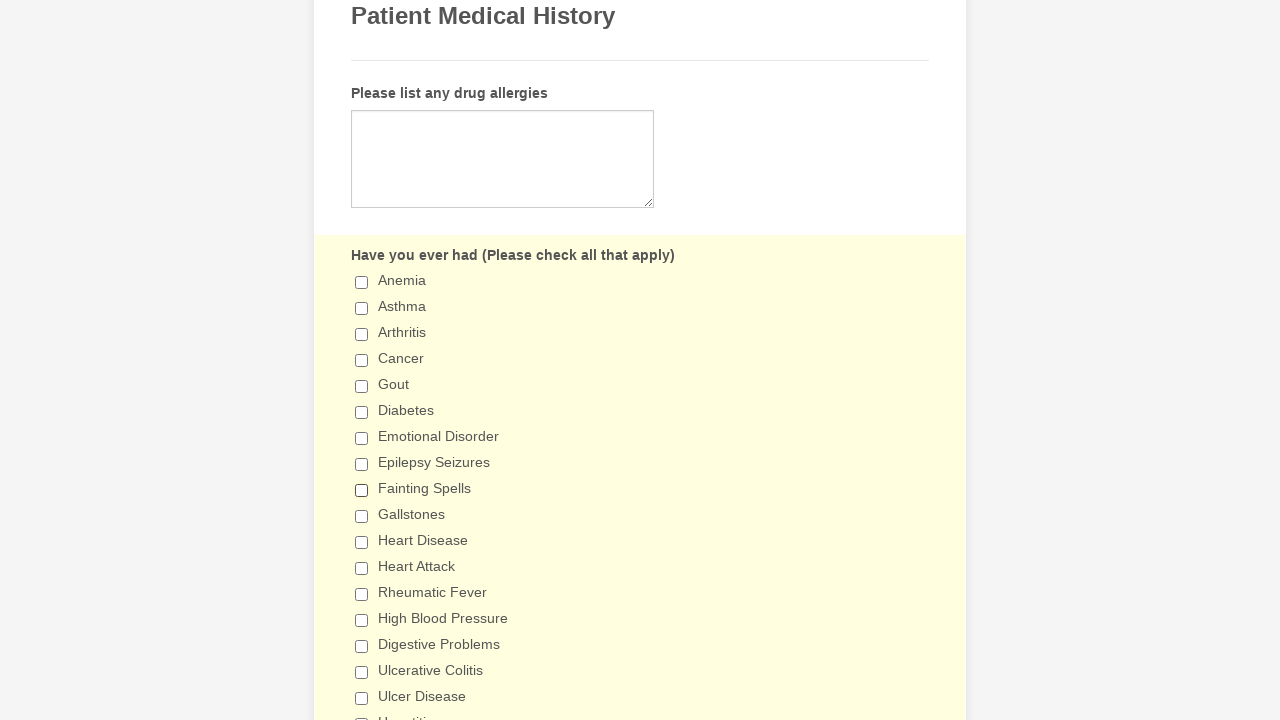